Tests handling multiple windows by clicking a button that opens multiple pages and iterating through all open pages in the context.

Starting URL: https://leafground.com/window.xhtml

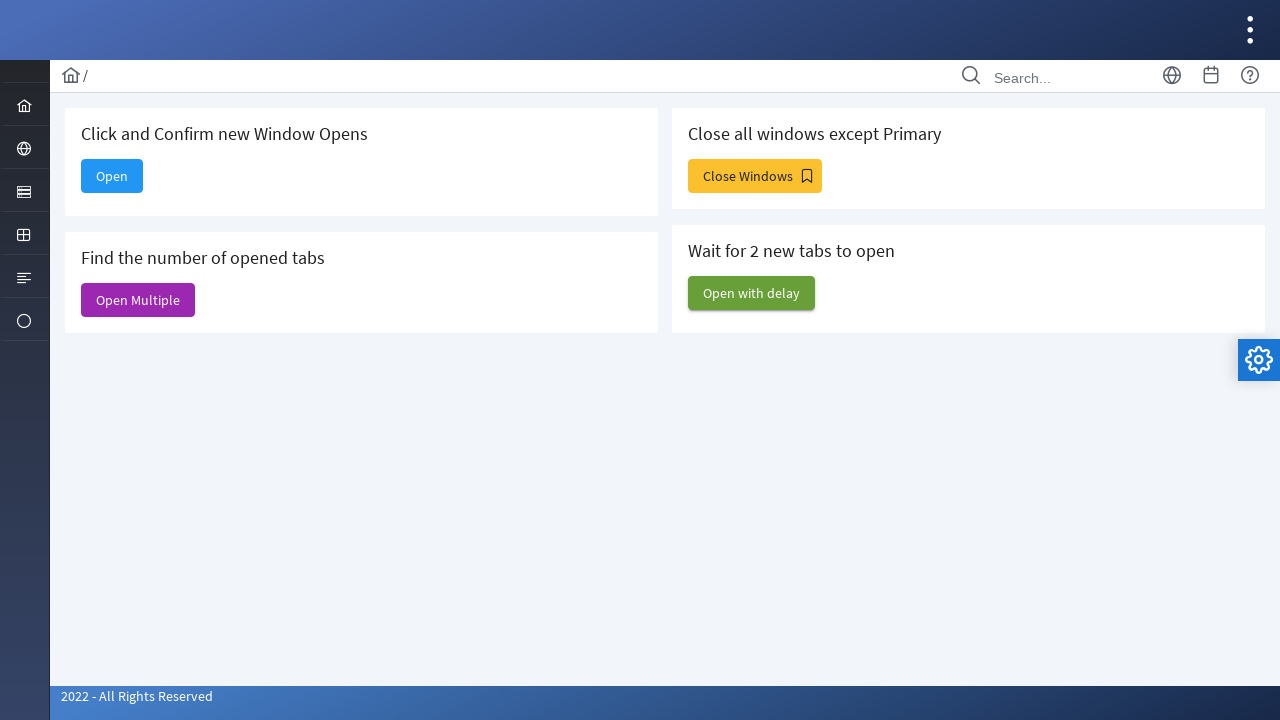

Waited for page to load at https://leafground.com/window.xhtml
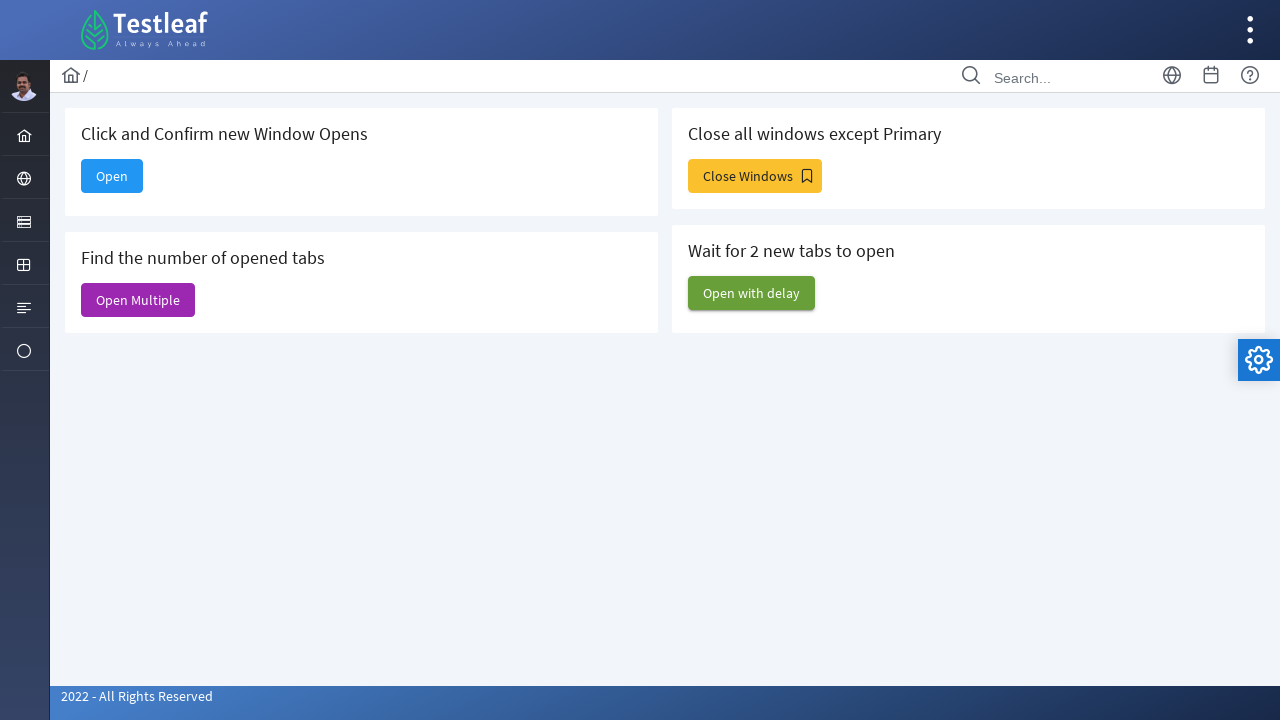

Clicked 'Open Multiple' button to open multiple pages at (138, 300) on internal:text="Open Multiple"s
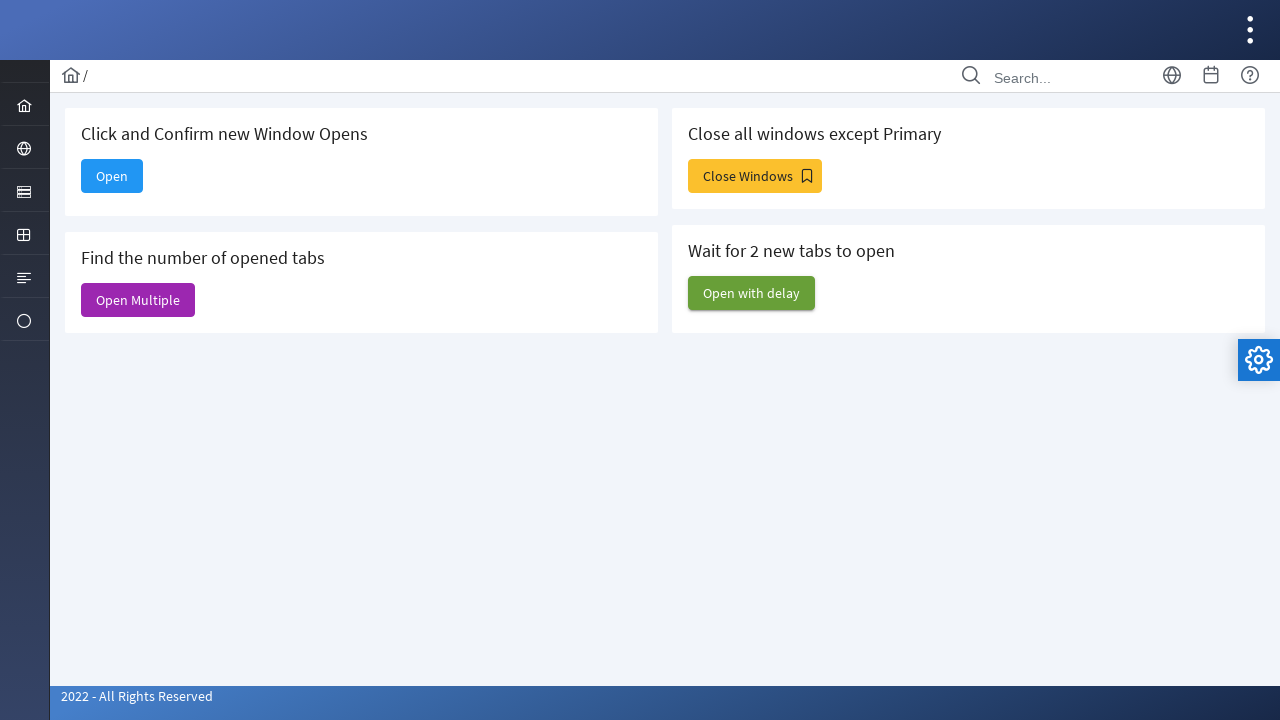

Obtained new page from context after button click
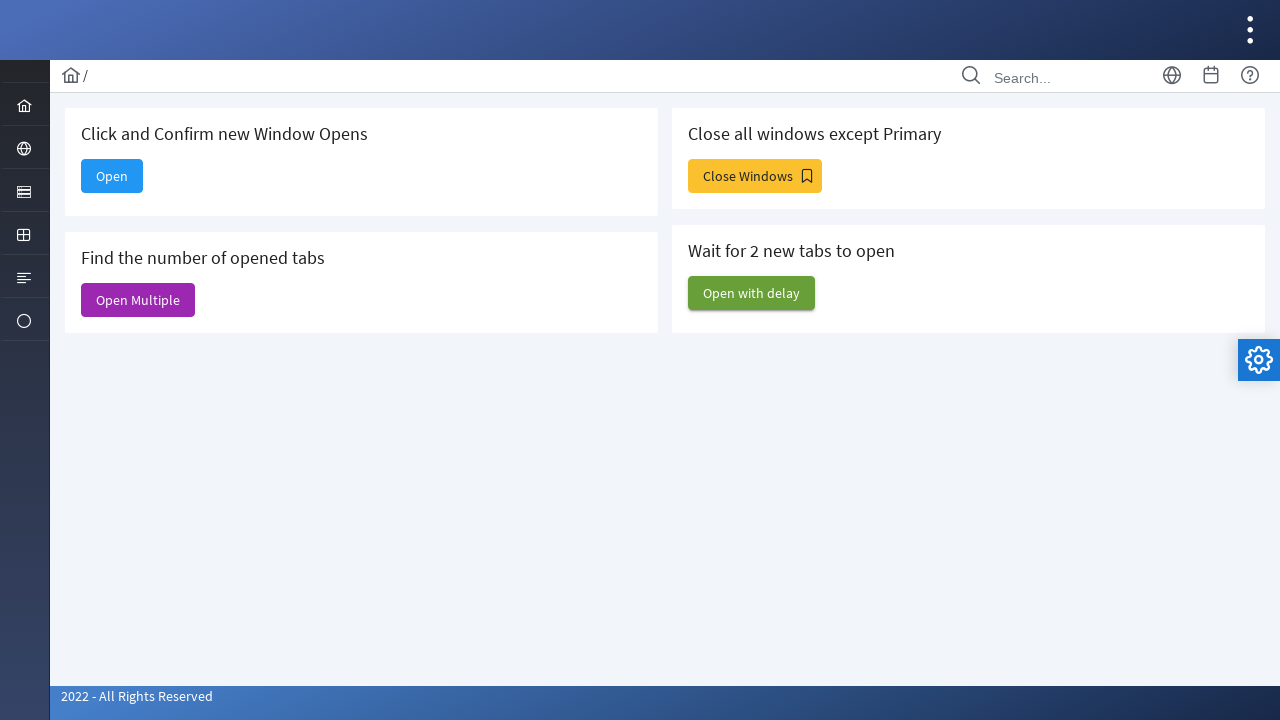

Retrieved all pages in context - total pages: 6
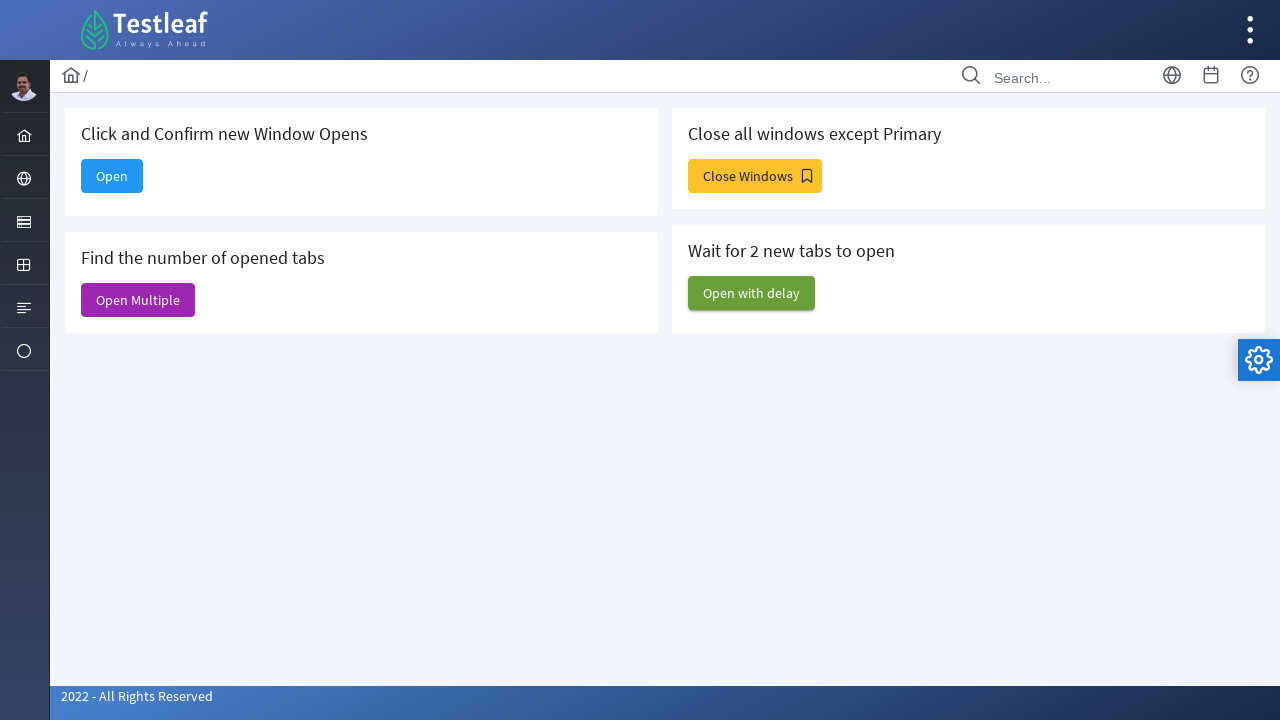

Waited for first page to load
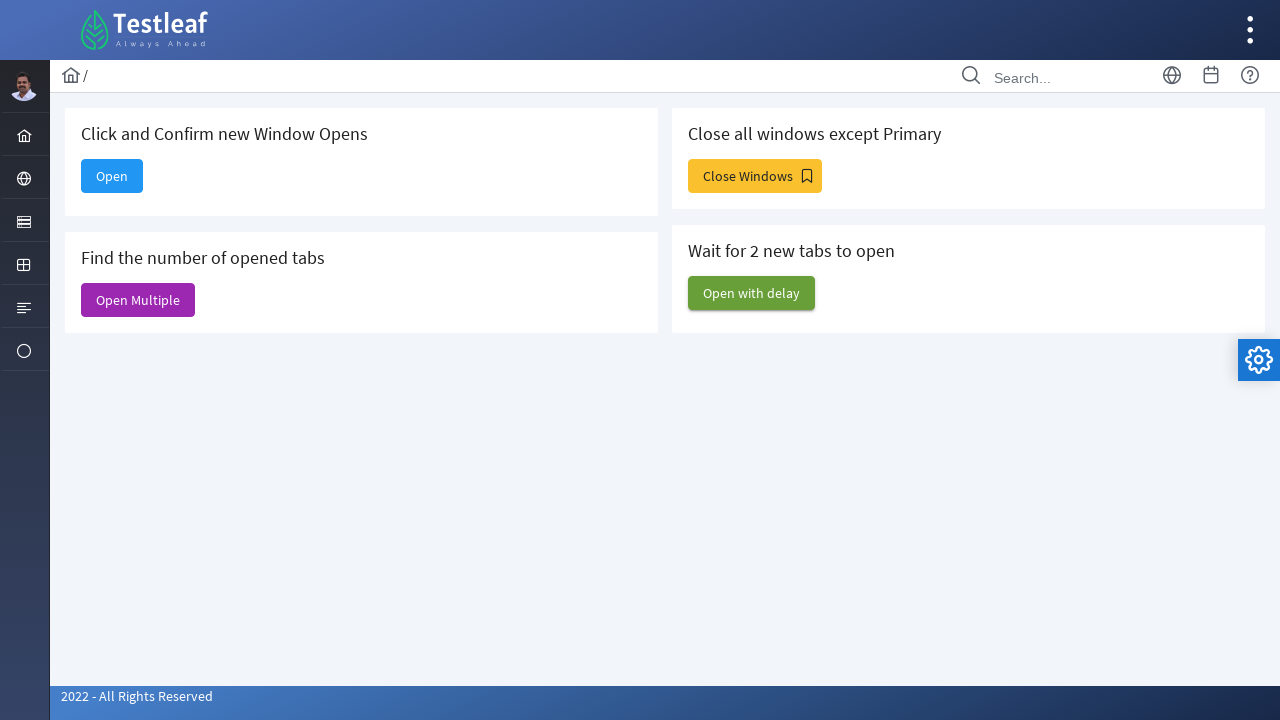

Waited for each page in context to load
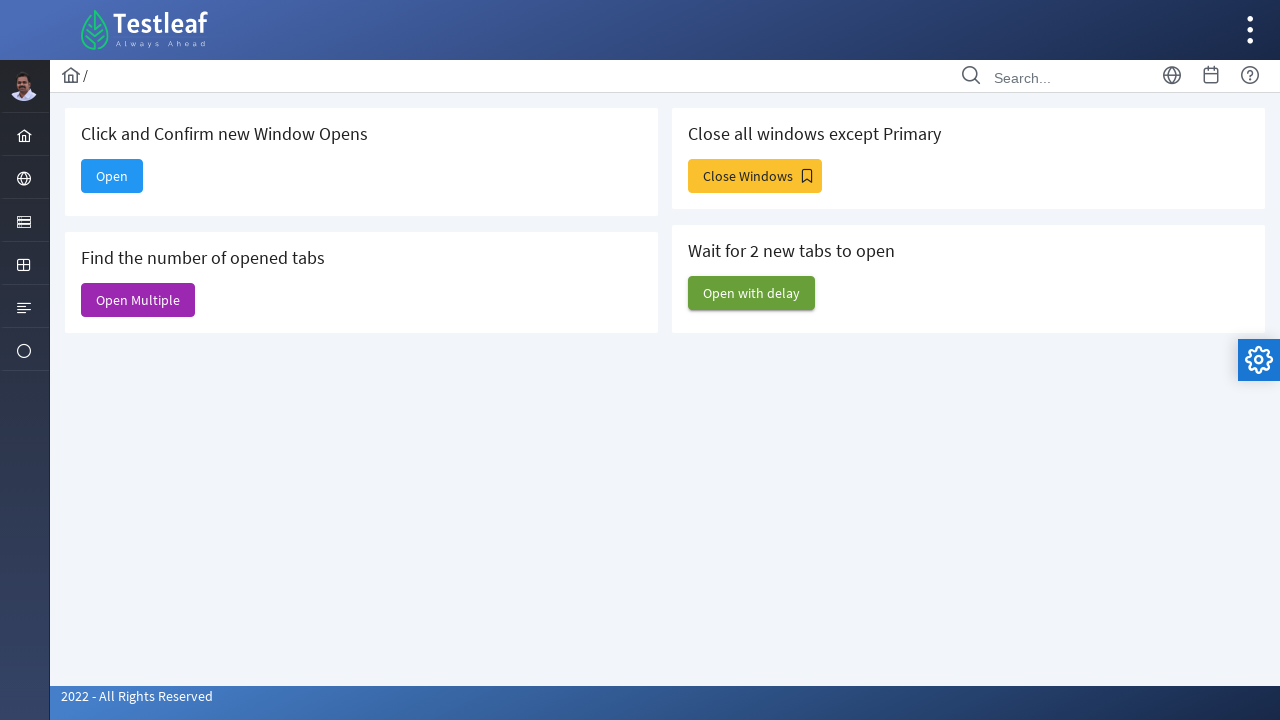

Waited for each page in context to load
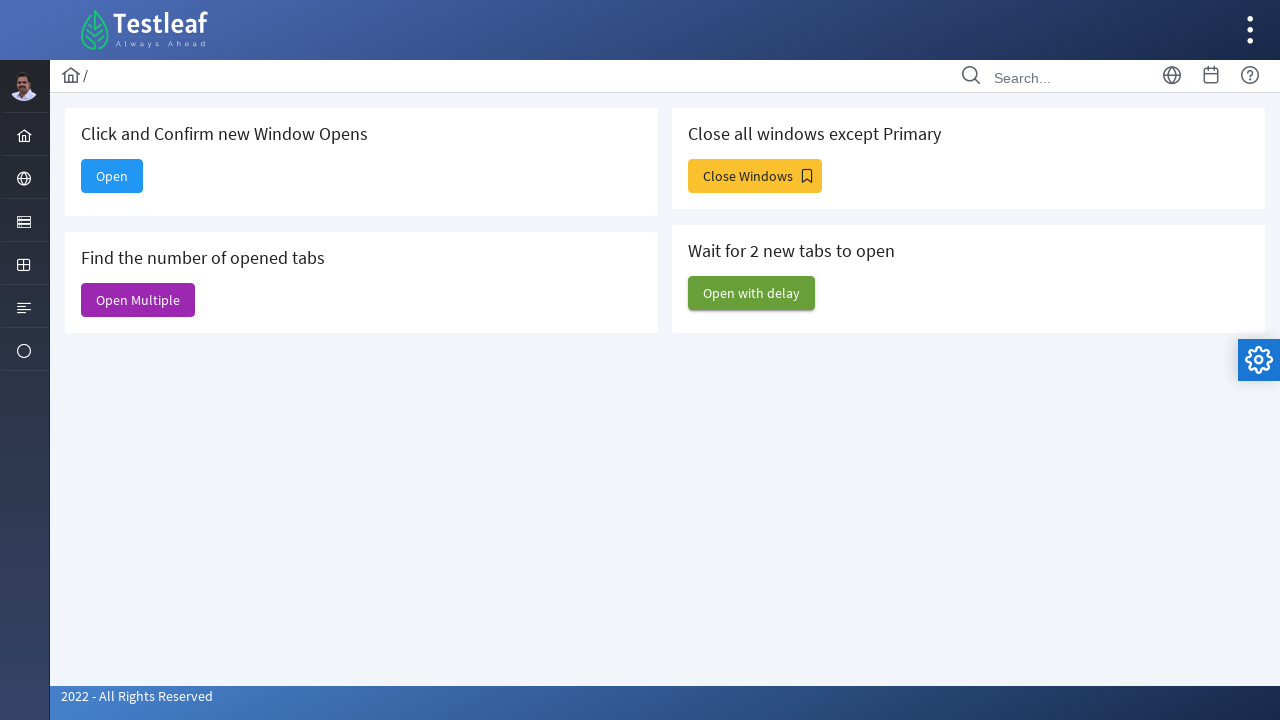

Waited for each page in context to load
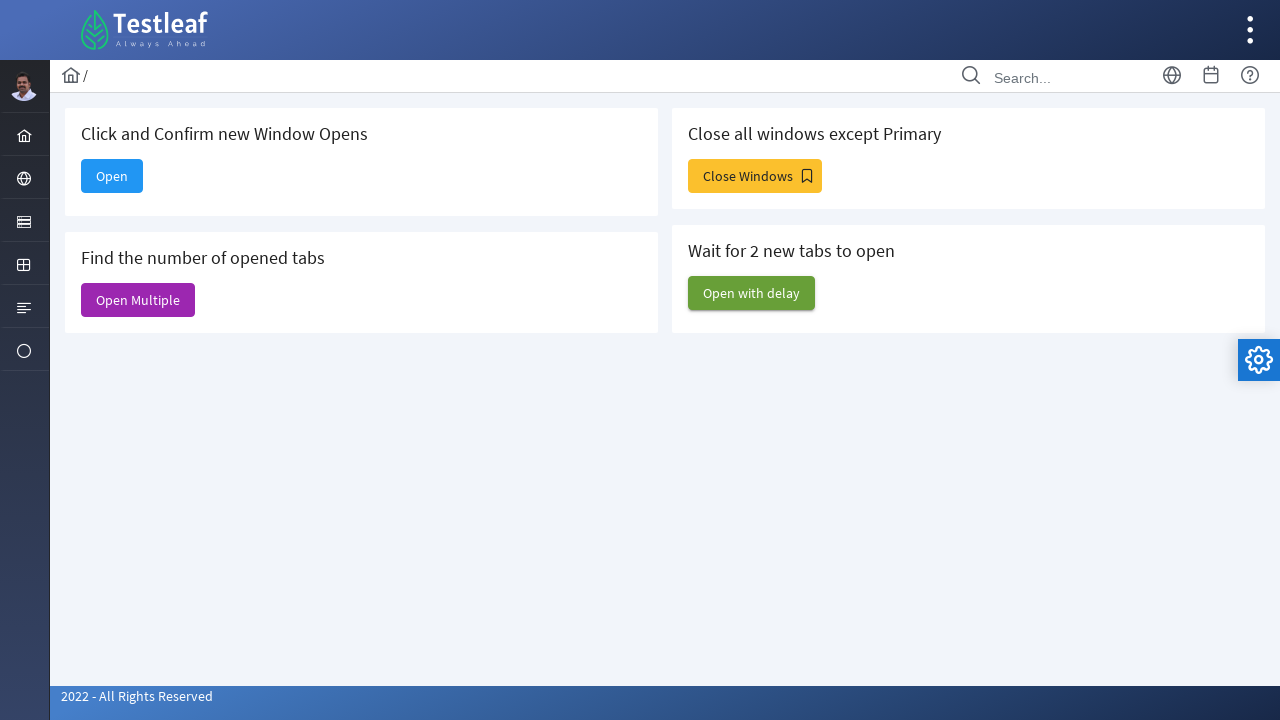

Waited for each page in context to load
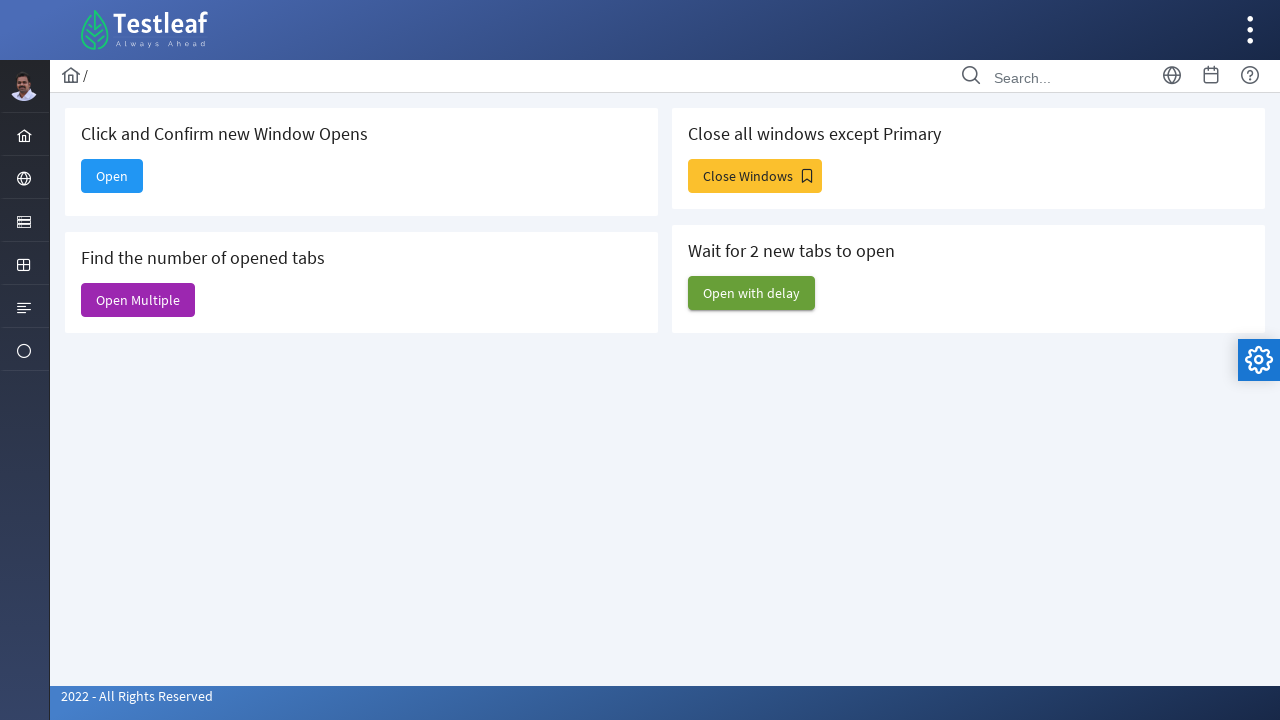

Waited for each page in context to load
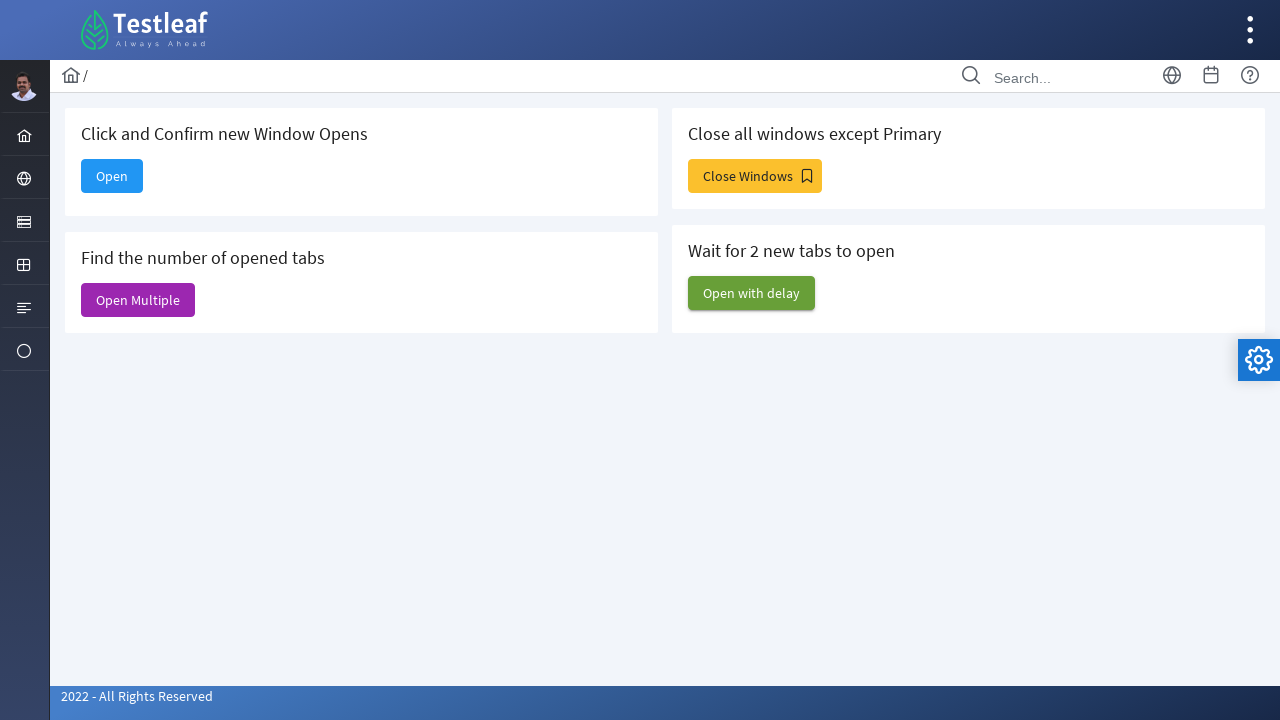

Waited for each page in context to load
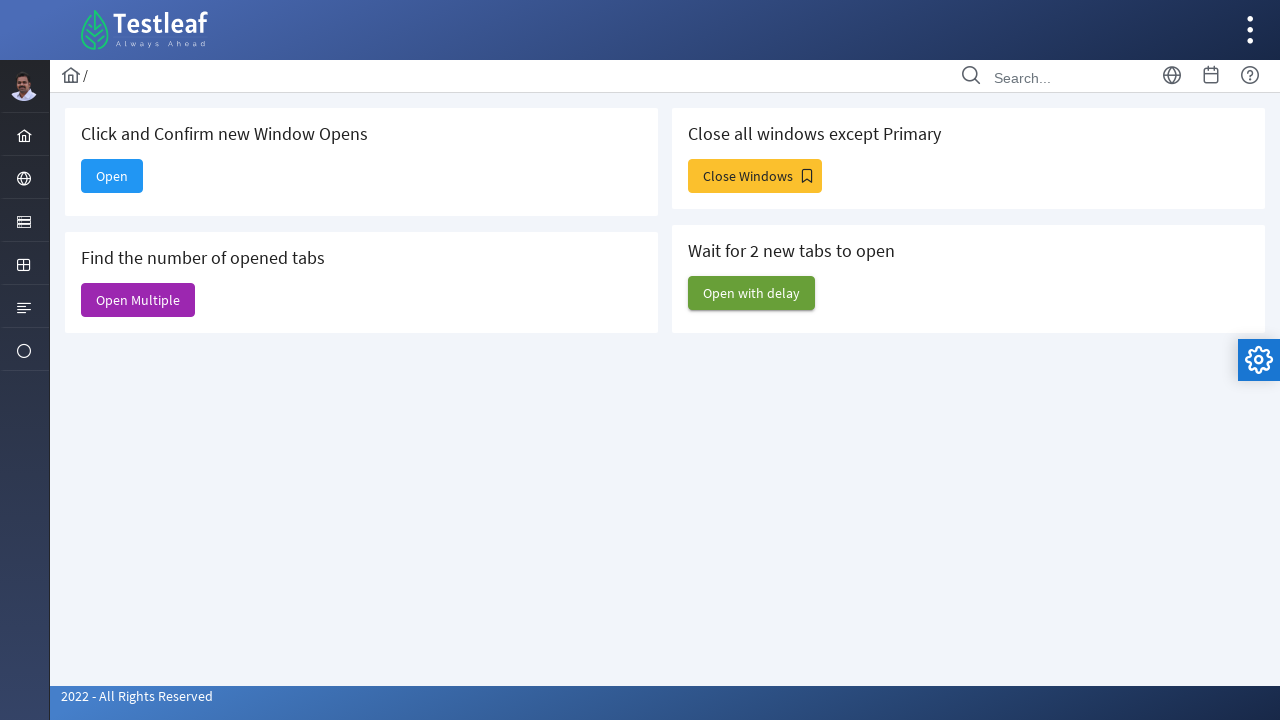

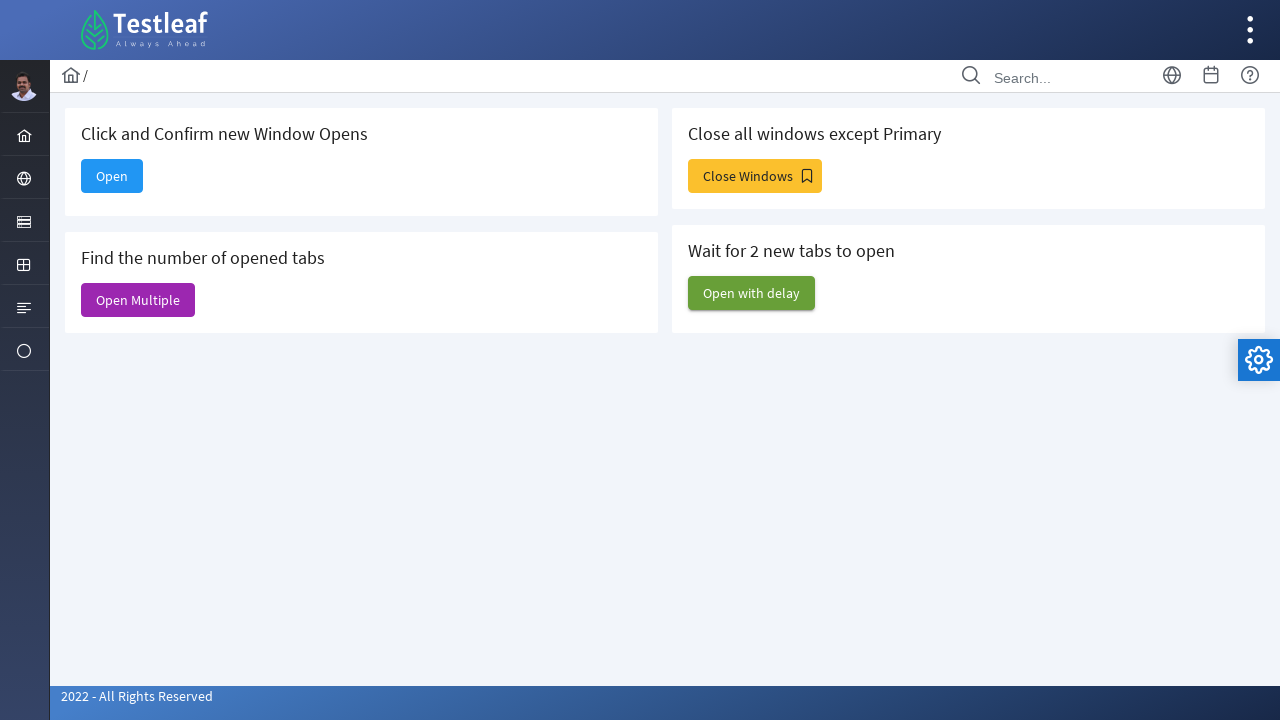